Tests dropdown selection functionality by selecting options from single and multiple select dropdowns using different selection methods (by index, value, and visible text), and also tests deselection in multi-select dropdown

Starting URL: https://syntaxprojects.com/basic-select-dropdown-demo.php

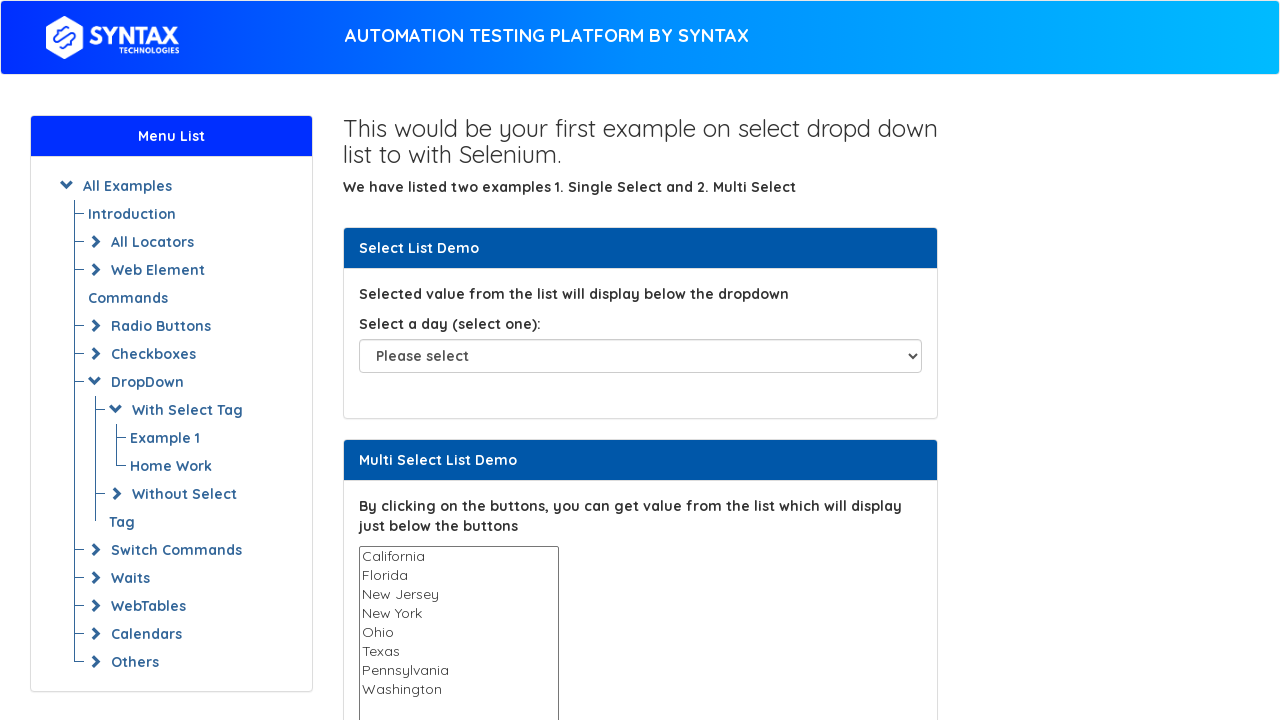

Selected 4th option (index 3) from single select dropdown on select#select-demo
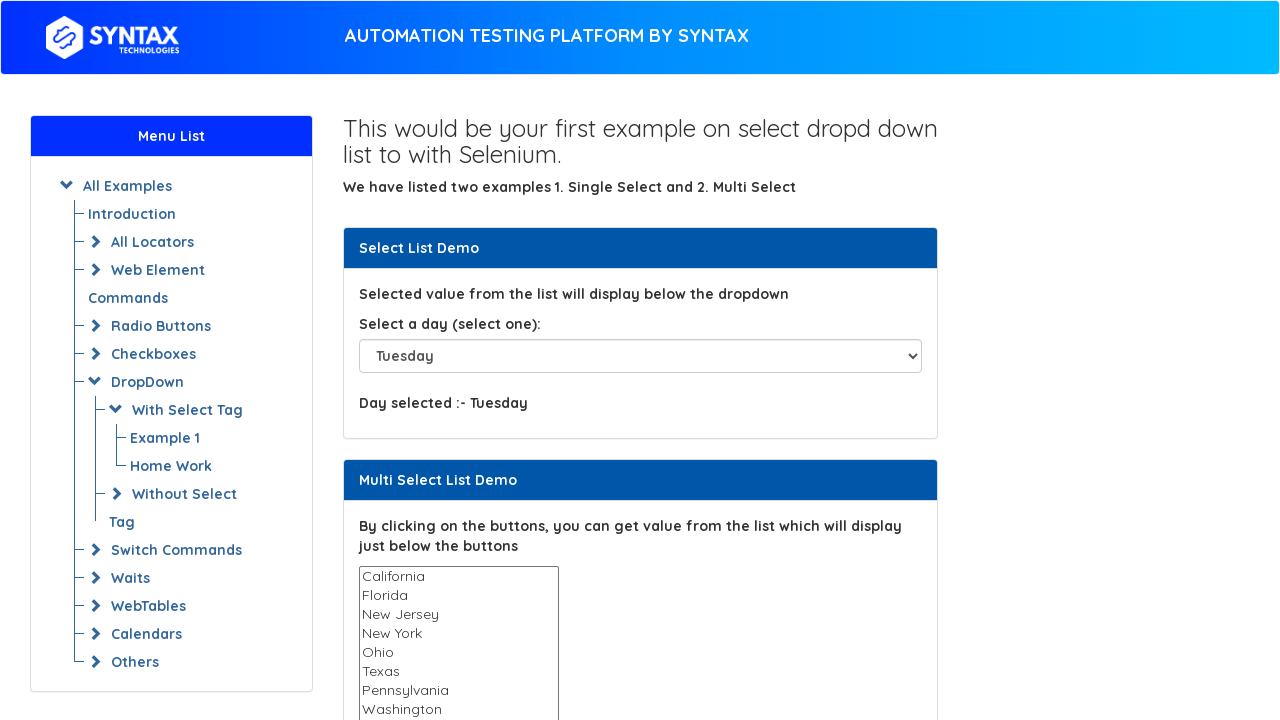

Waited 2 seconds to observe selection
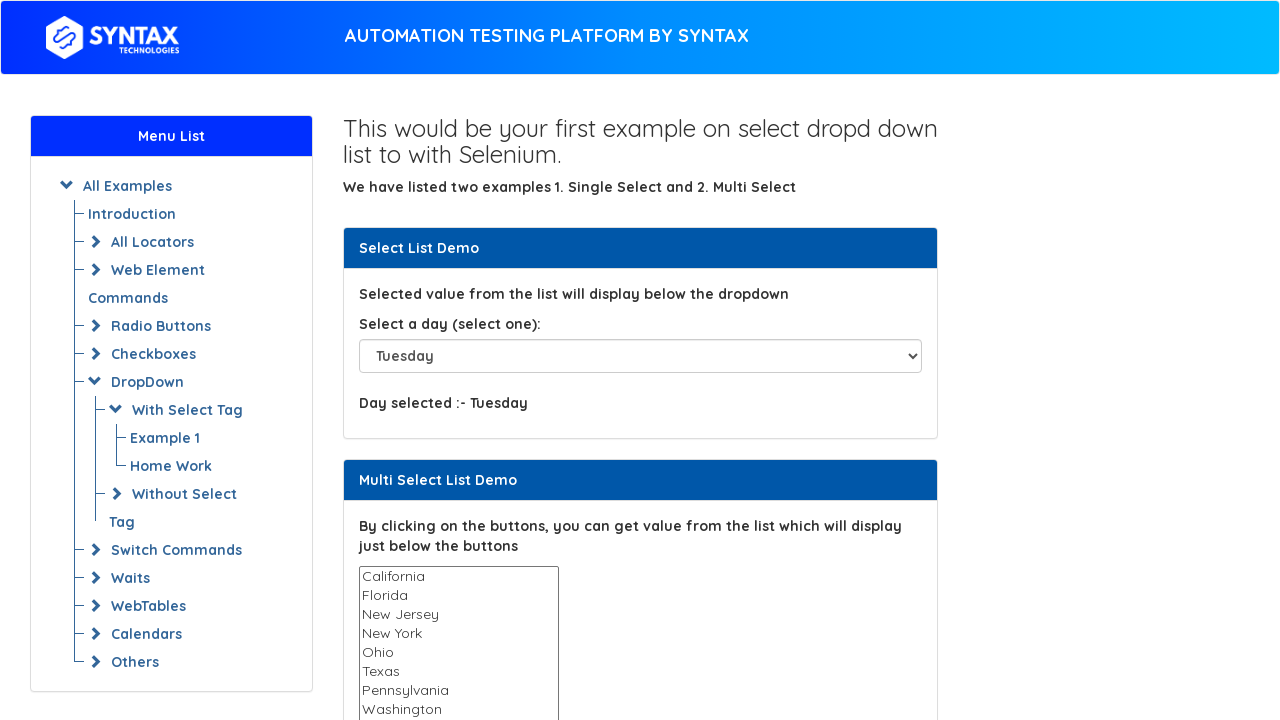

Selected 'Sunday' by value from single select dropdown on select#select-demo
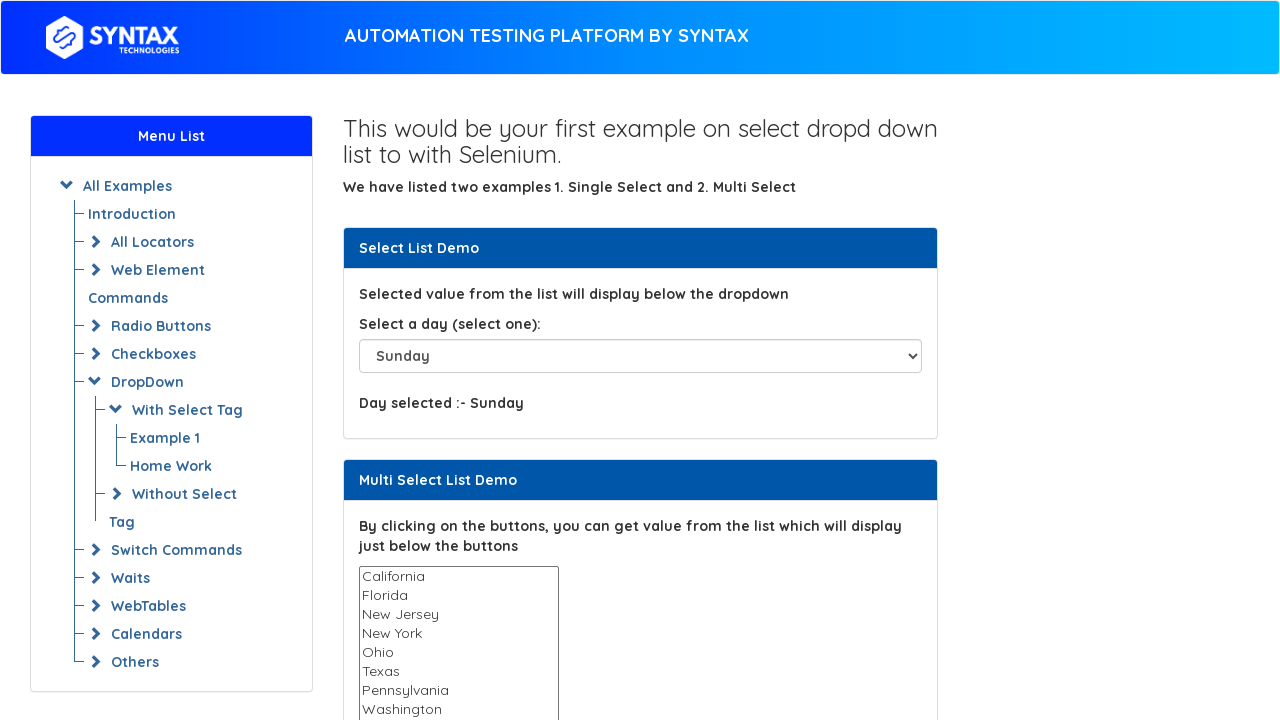

Waited 3 seconds to observe selection
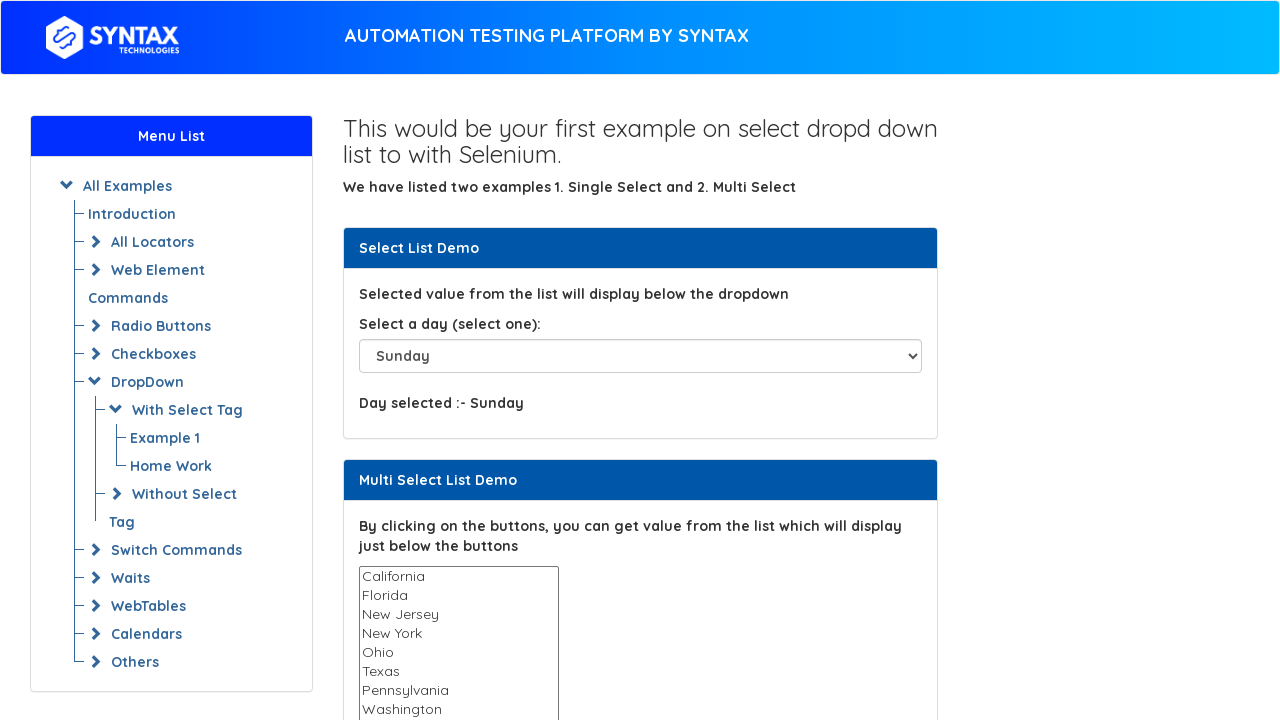

Selected 'Monday' by visible text from single select dropdown on select#select-demo
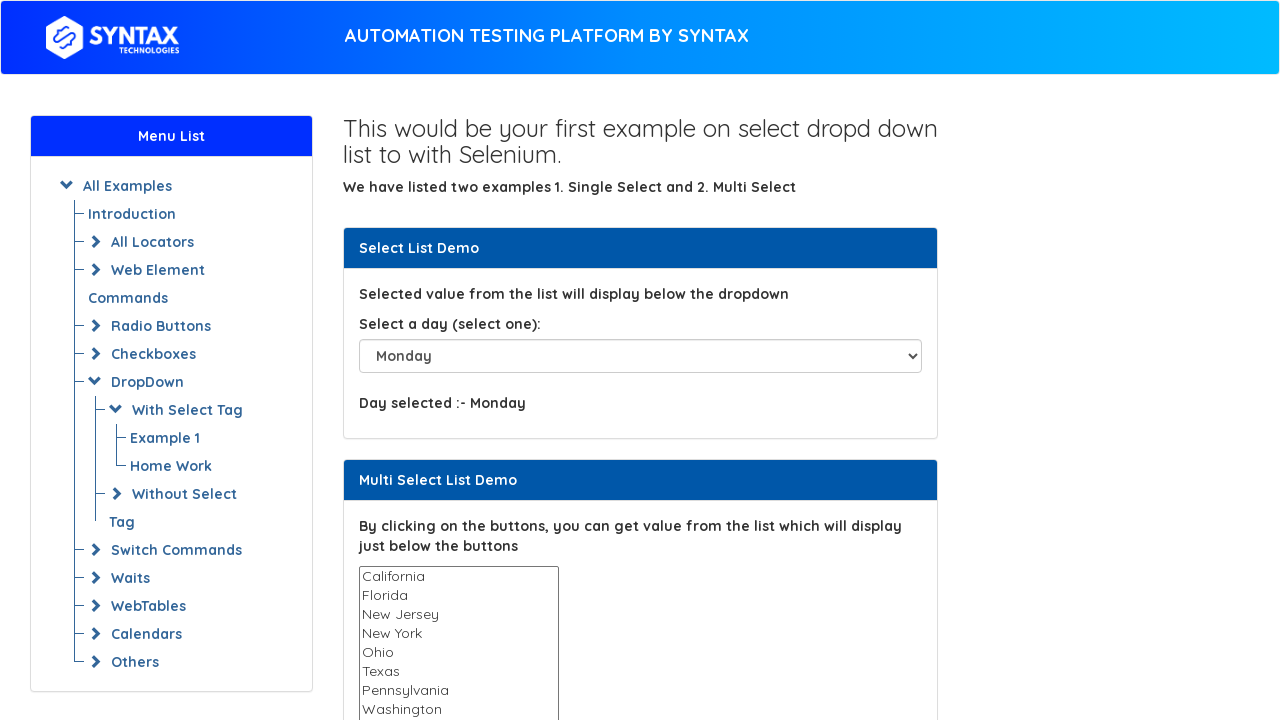

Selected 'Florida' by value from multi-select dropdown on select#multi-select
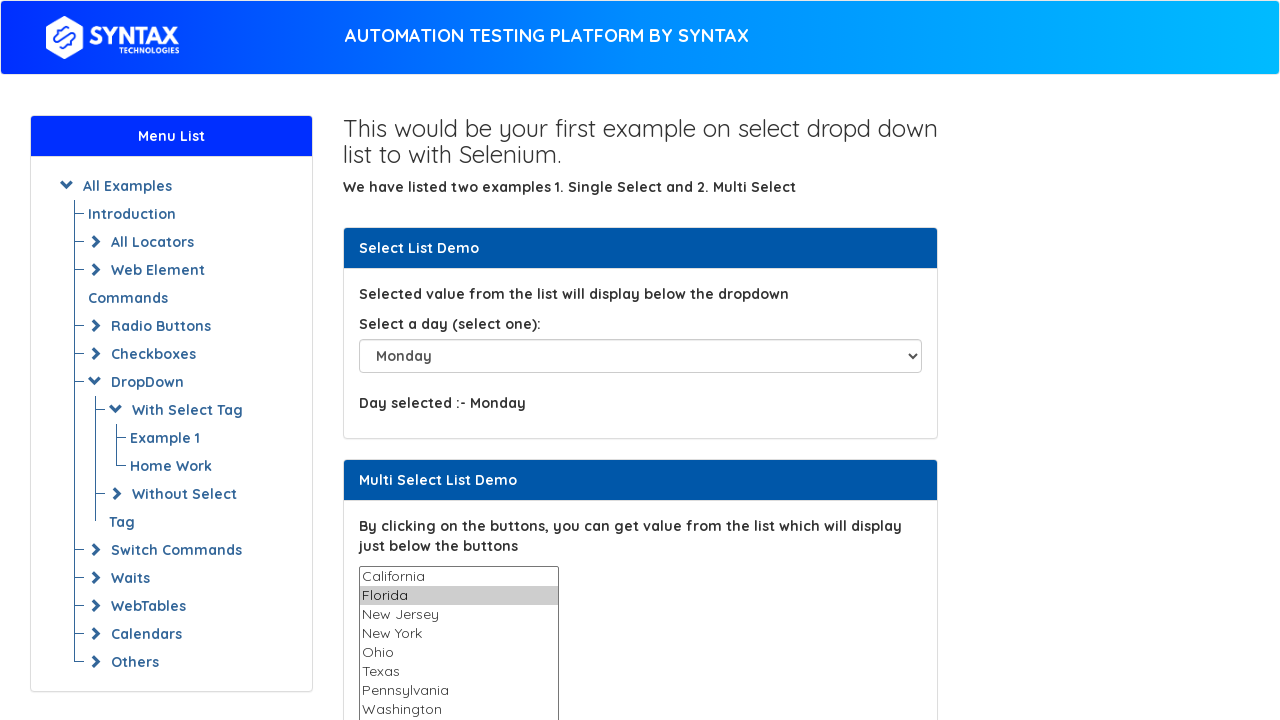

Selected 'New York' by visible text from multi-select dropdown on select#multi-select
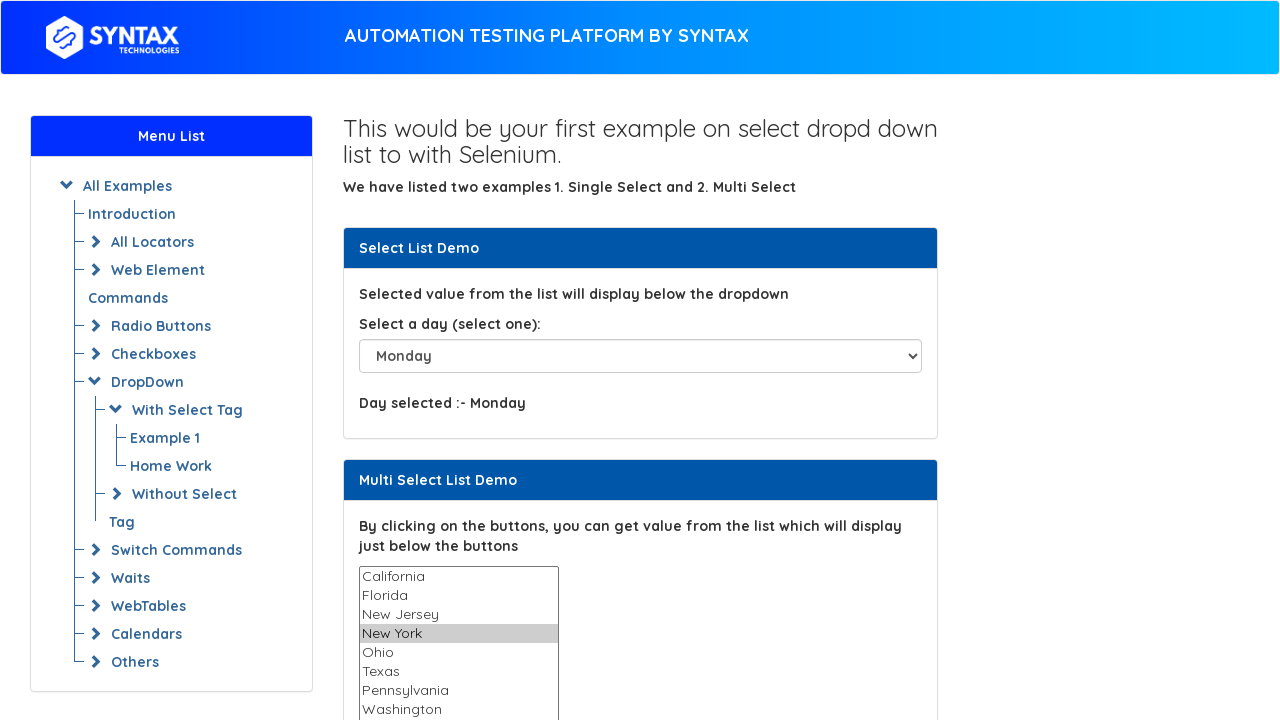

Selected first option (index 0) from multi-select dropdown on select#multi-select
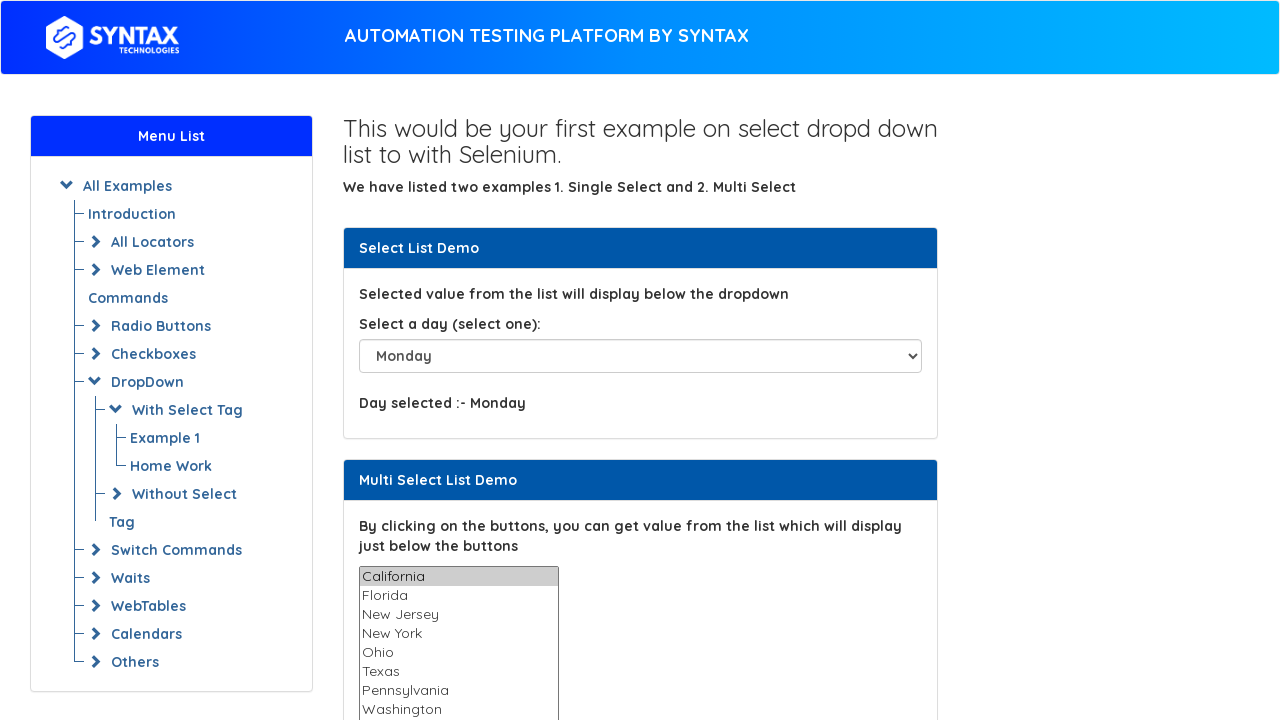

Deselected first option (index 0) from multi-select dropdown
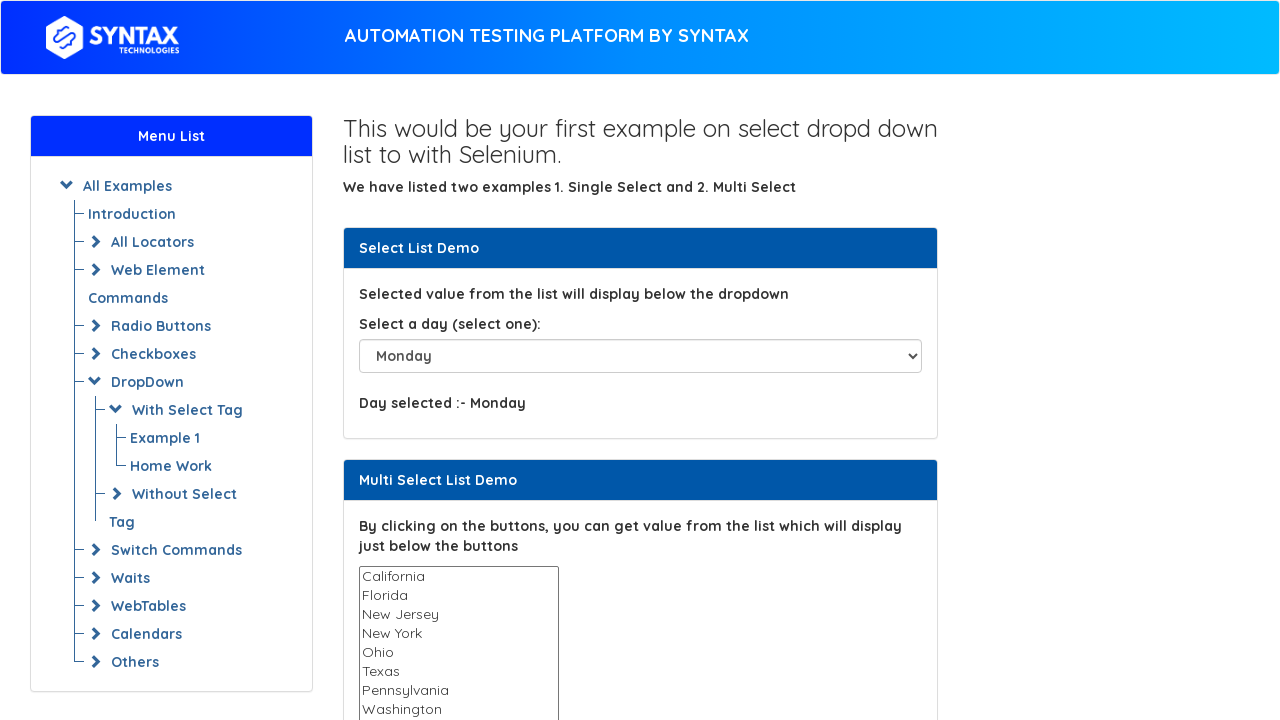

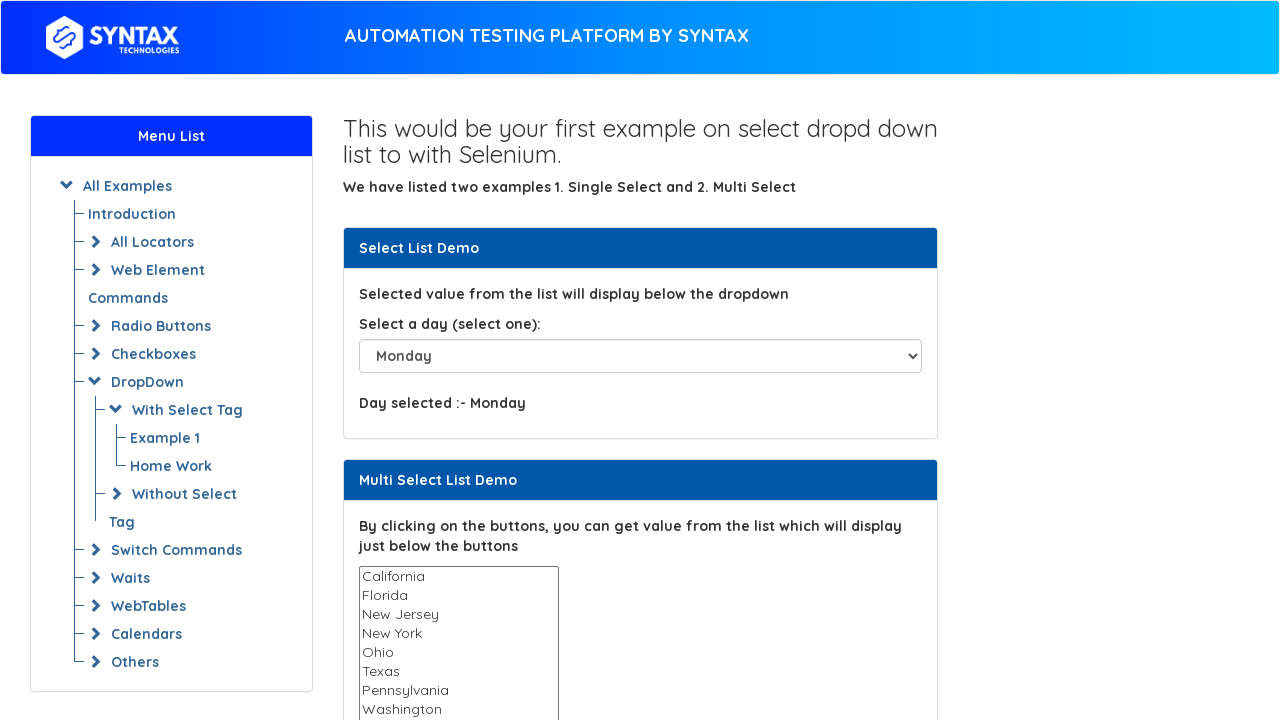